Tests responsive layout on desktop viewport (1280x800) by verifying main content is visible

Starting URL: https://bzssjmpz.elementor.cloud/

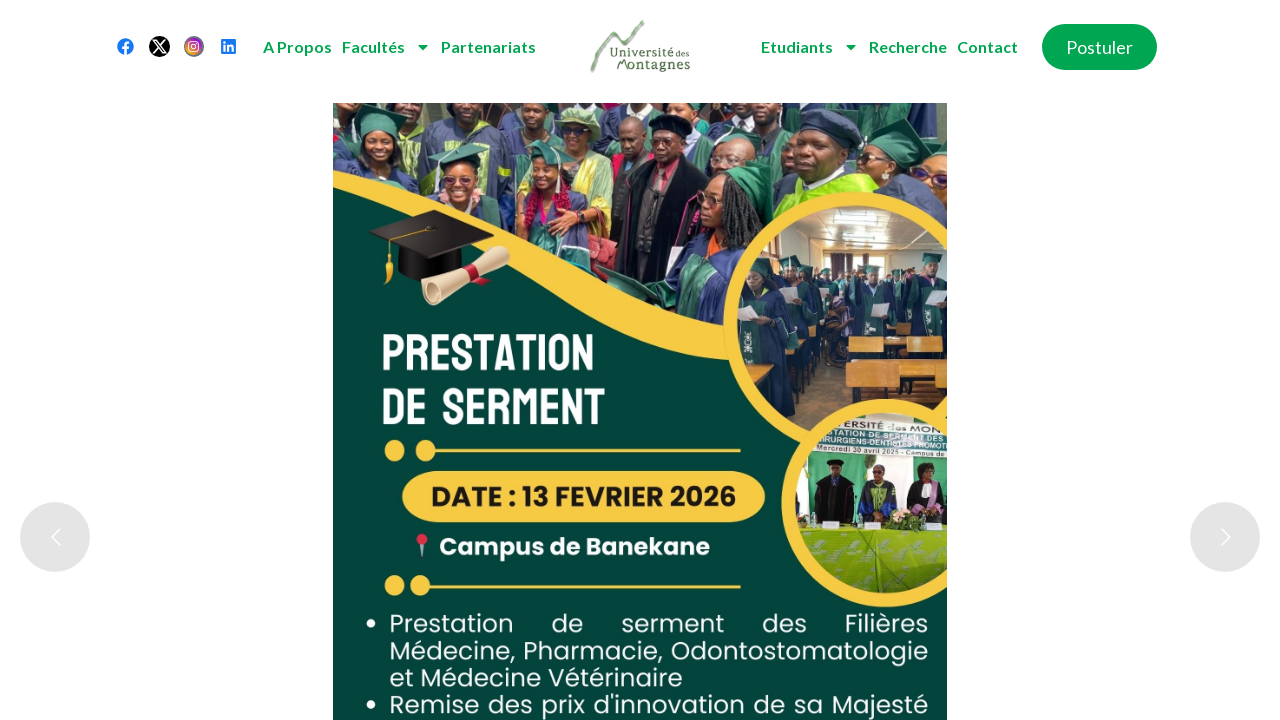

Set viewport to desktop size (1280x800)
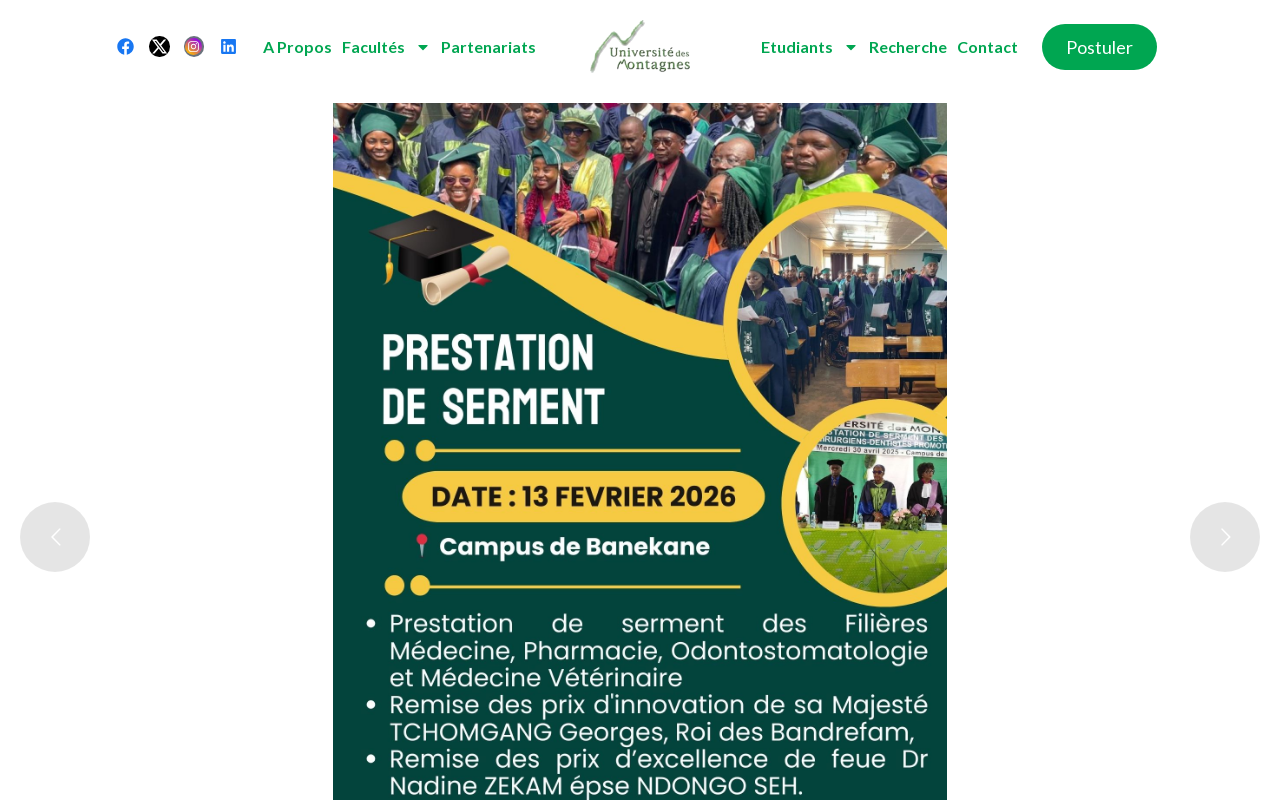

Reloaded page with new viewport settings
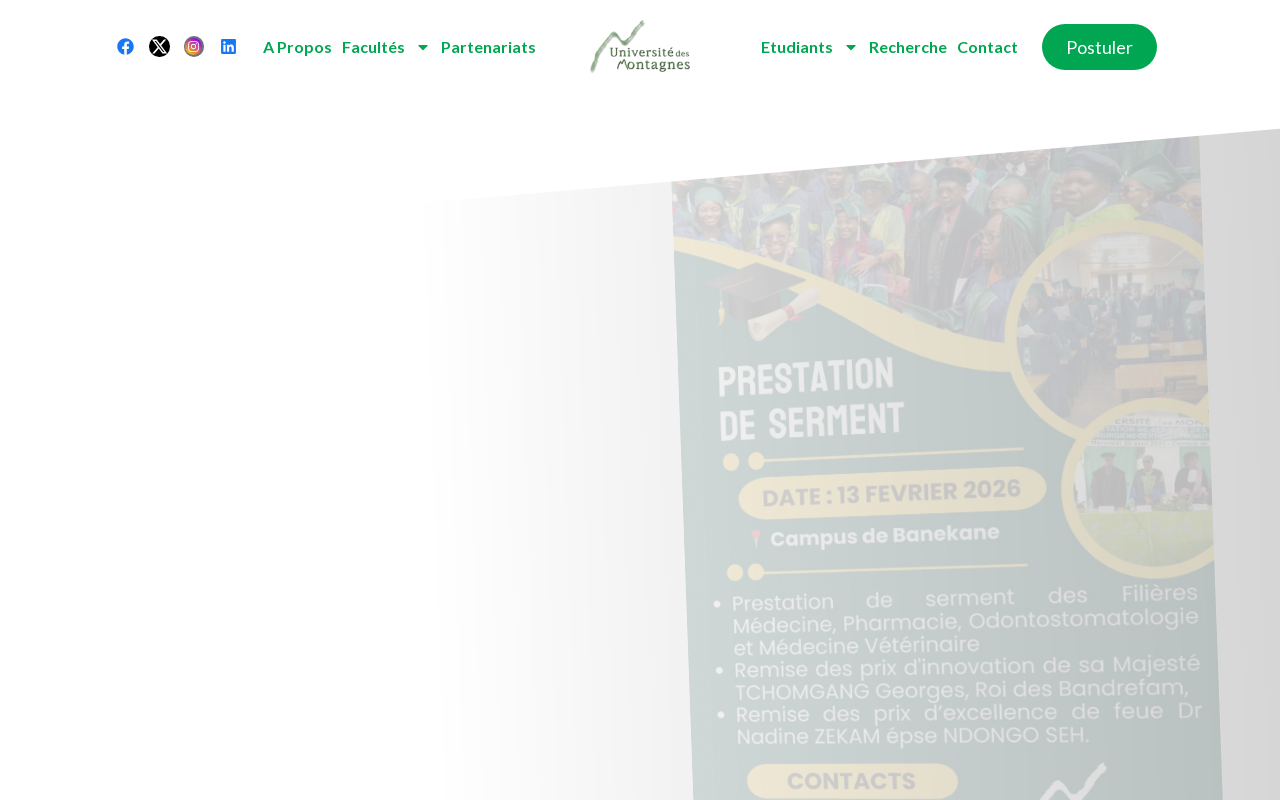

Verified main content is visible on desktop layout
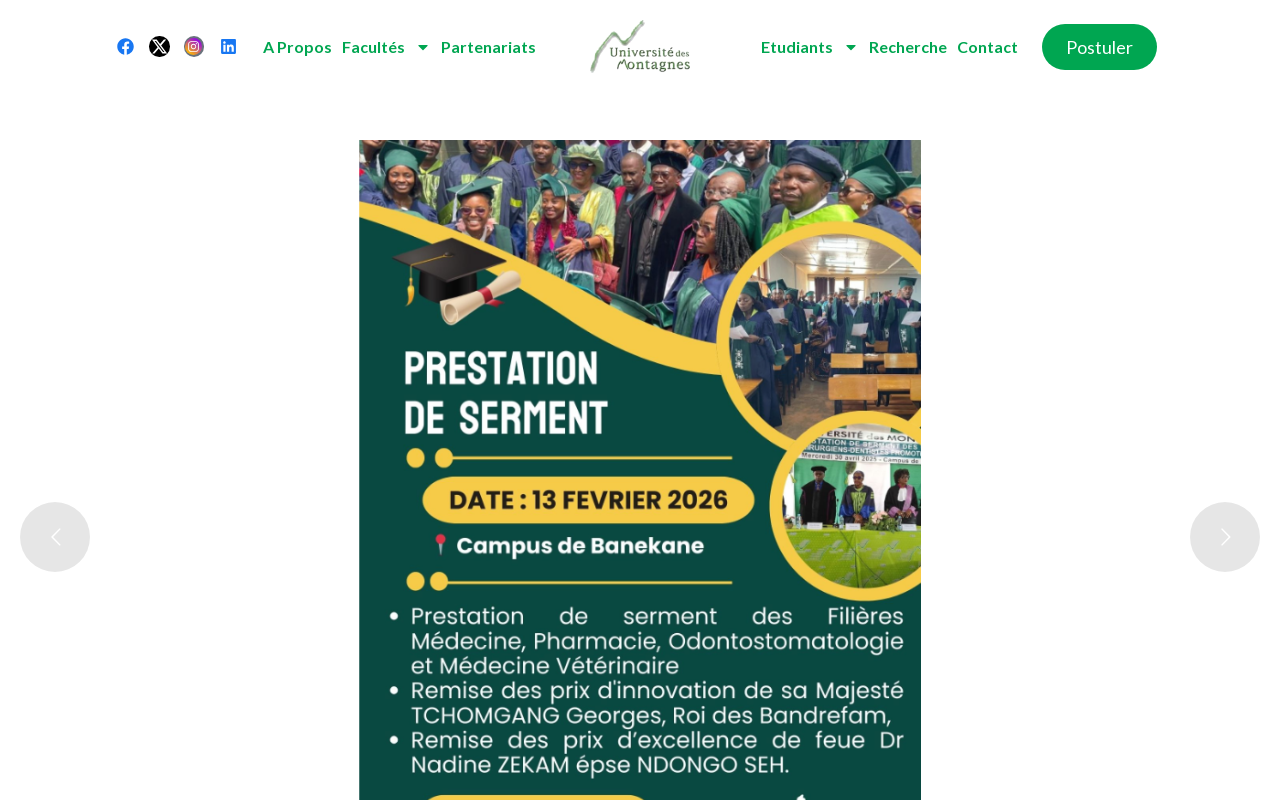

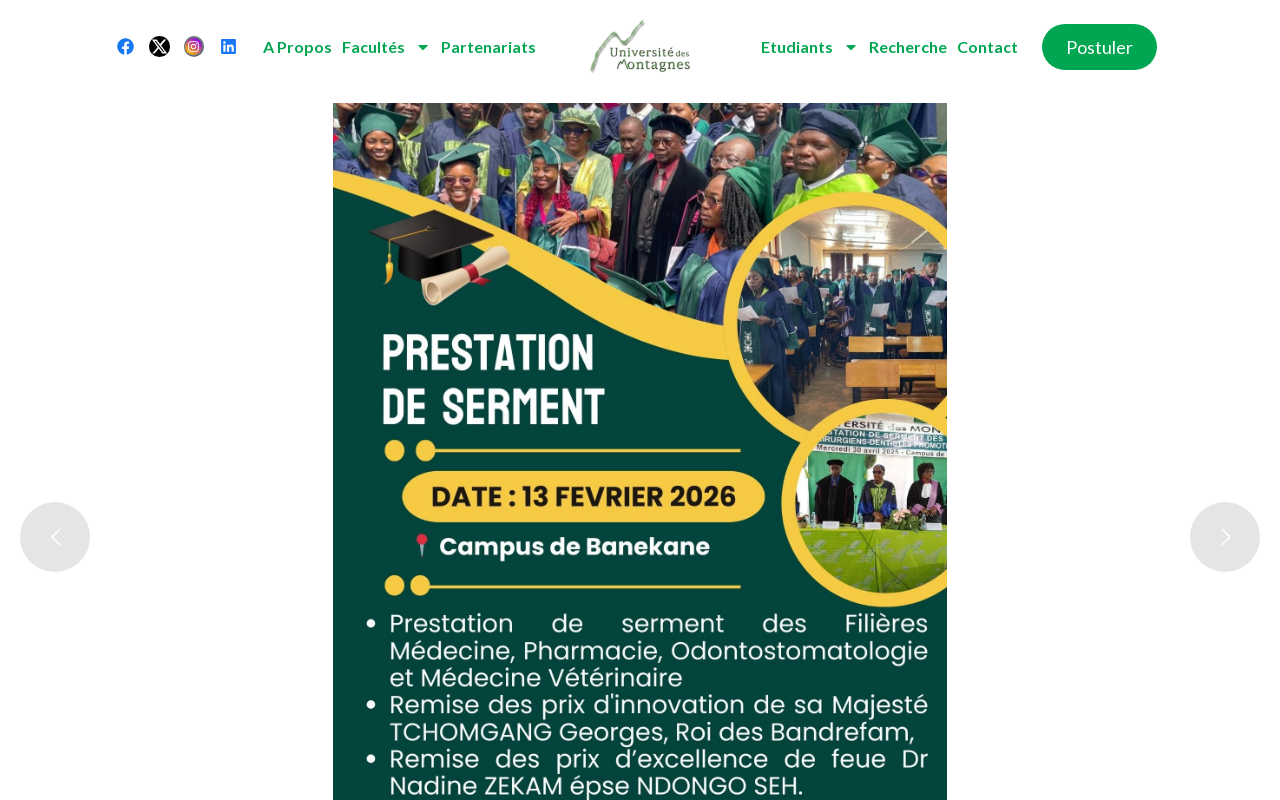